Tests extended search with price filters, checkbox selection, and verification that selected items are shown correctly when clicking show selected link

Starting URL: http://ss.com

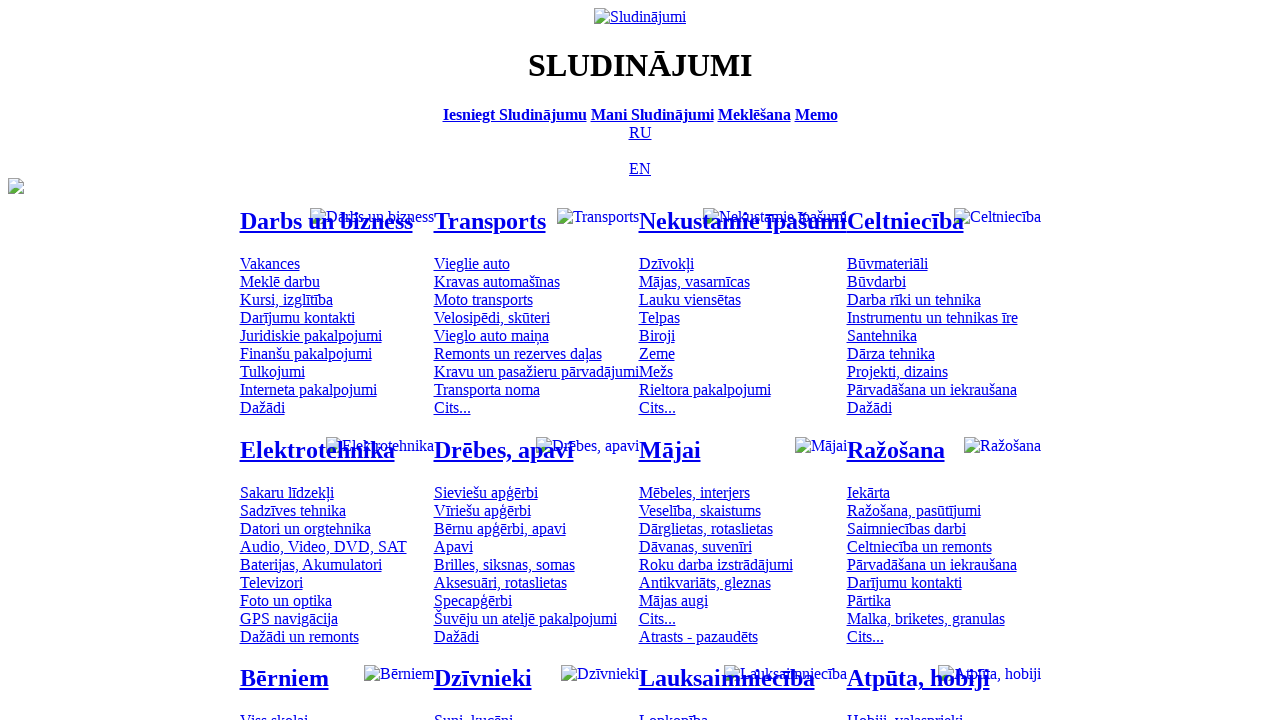

Clicked Russian language option at (640, 132) on [title='По-русски']
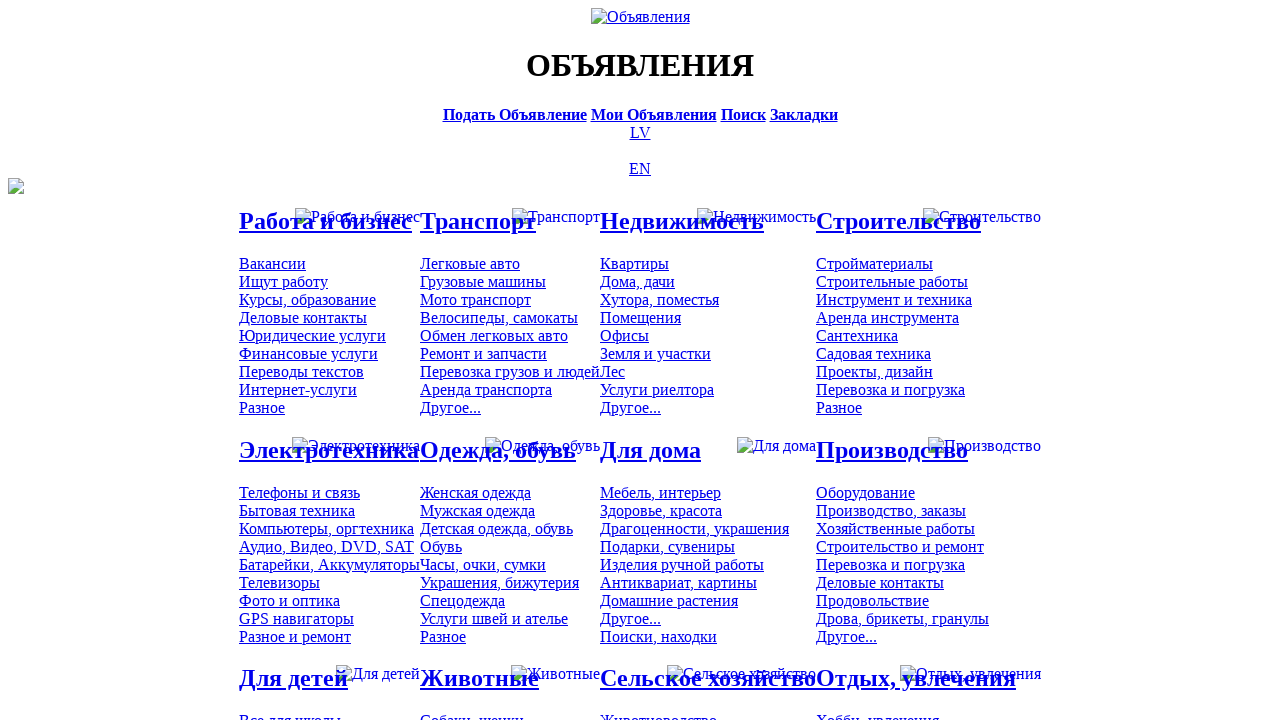

Clicked search bar at (743, 114) on [title='Искать объявления']
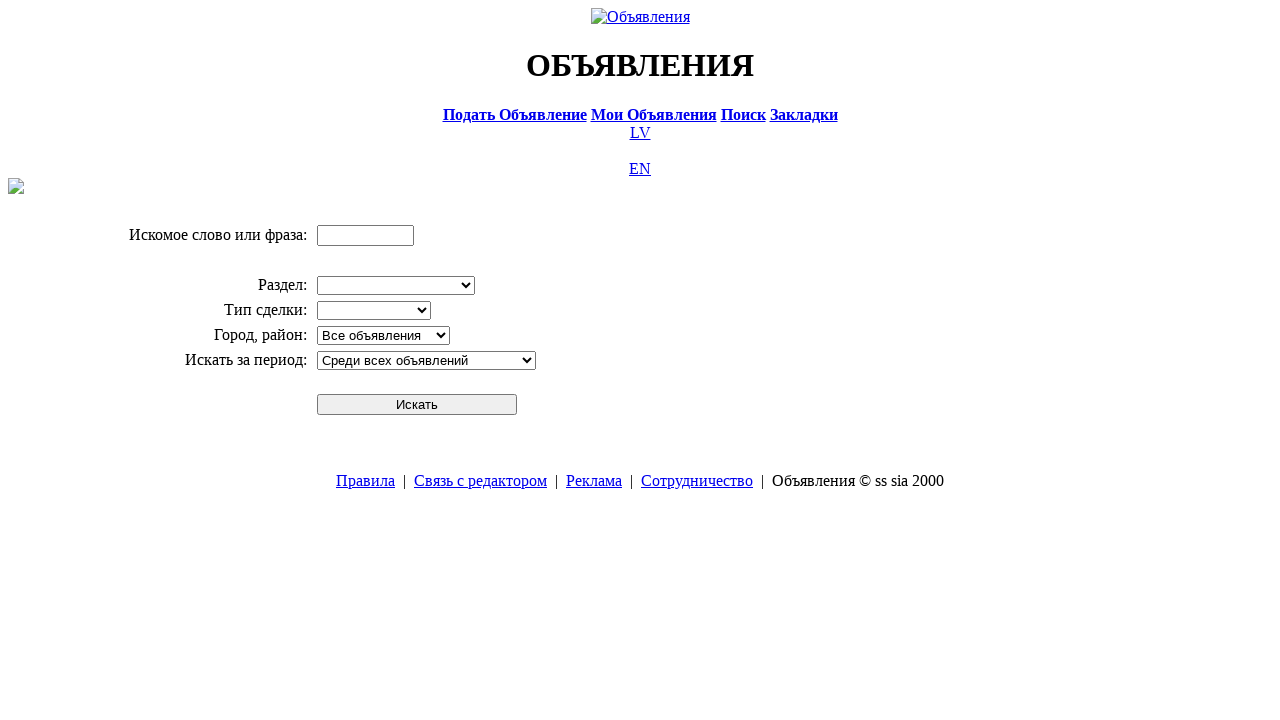

Entered search term 'Компьютер' on input[name='txt']
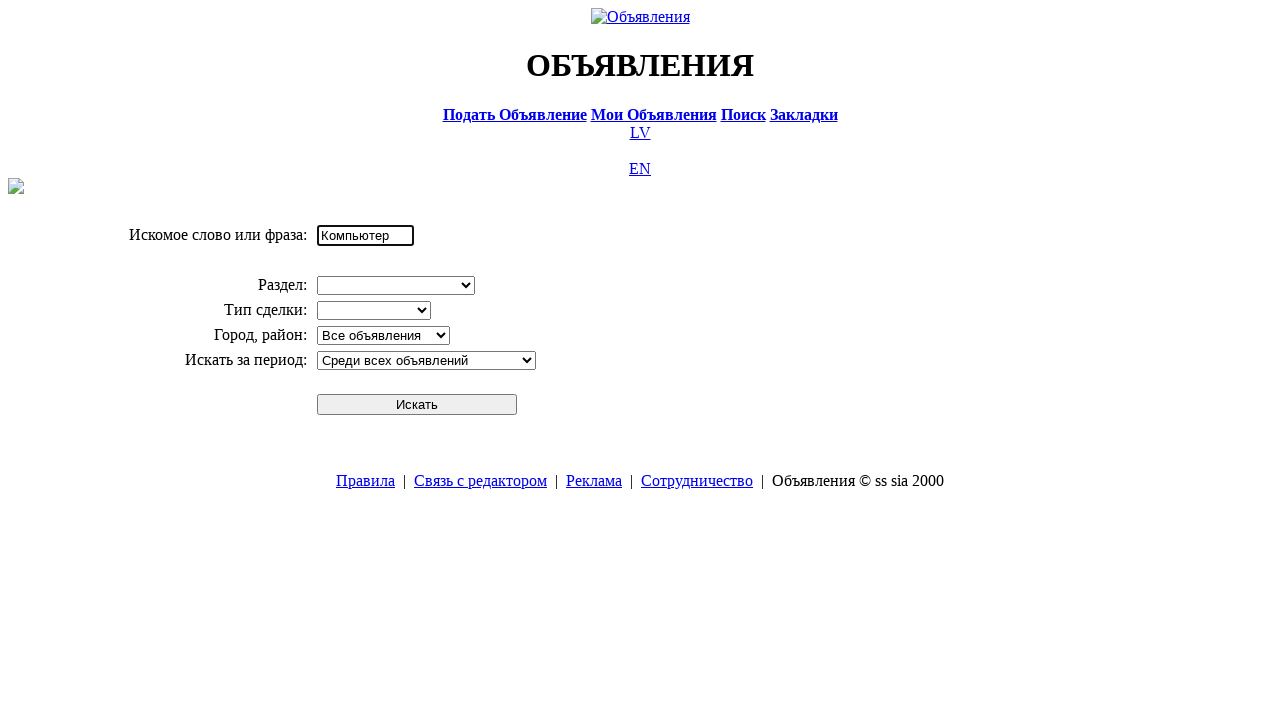

Selected division 'Электротехника' from dropdown on select[name='cid_0']
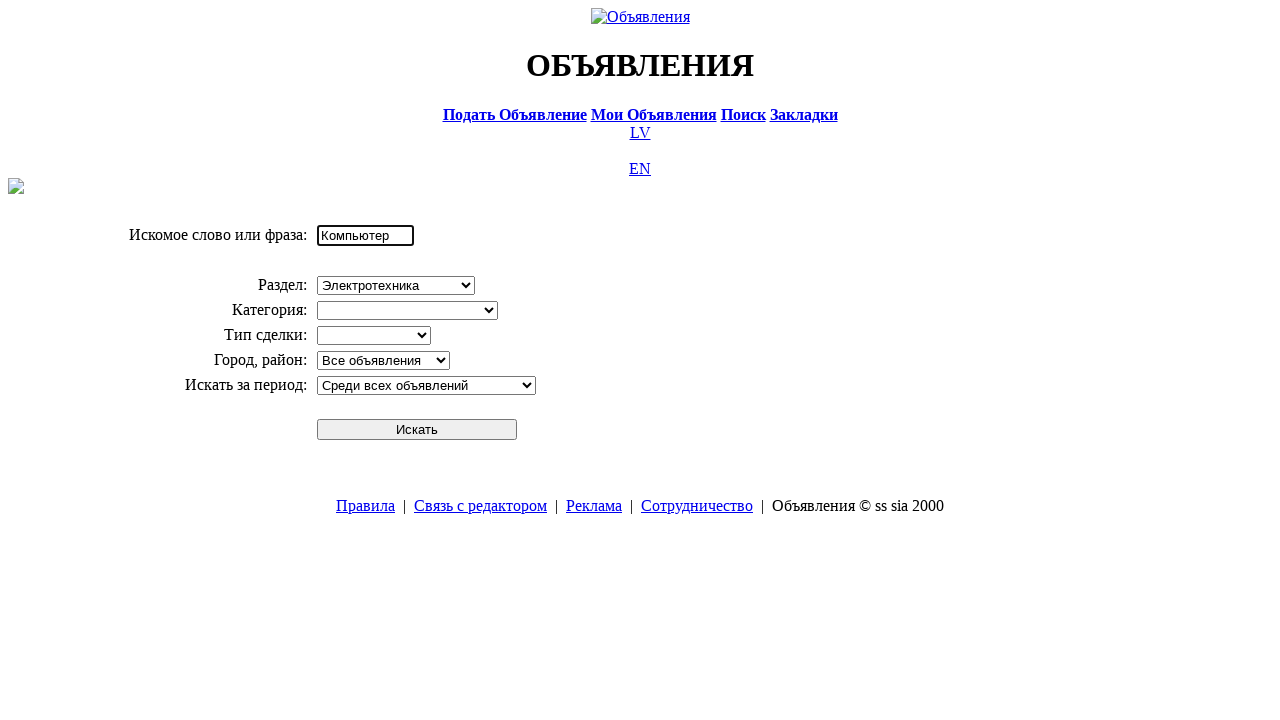

Selected category 'Компьютеры, оргтехника' from dropdown on select[name='cid_1']
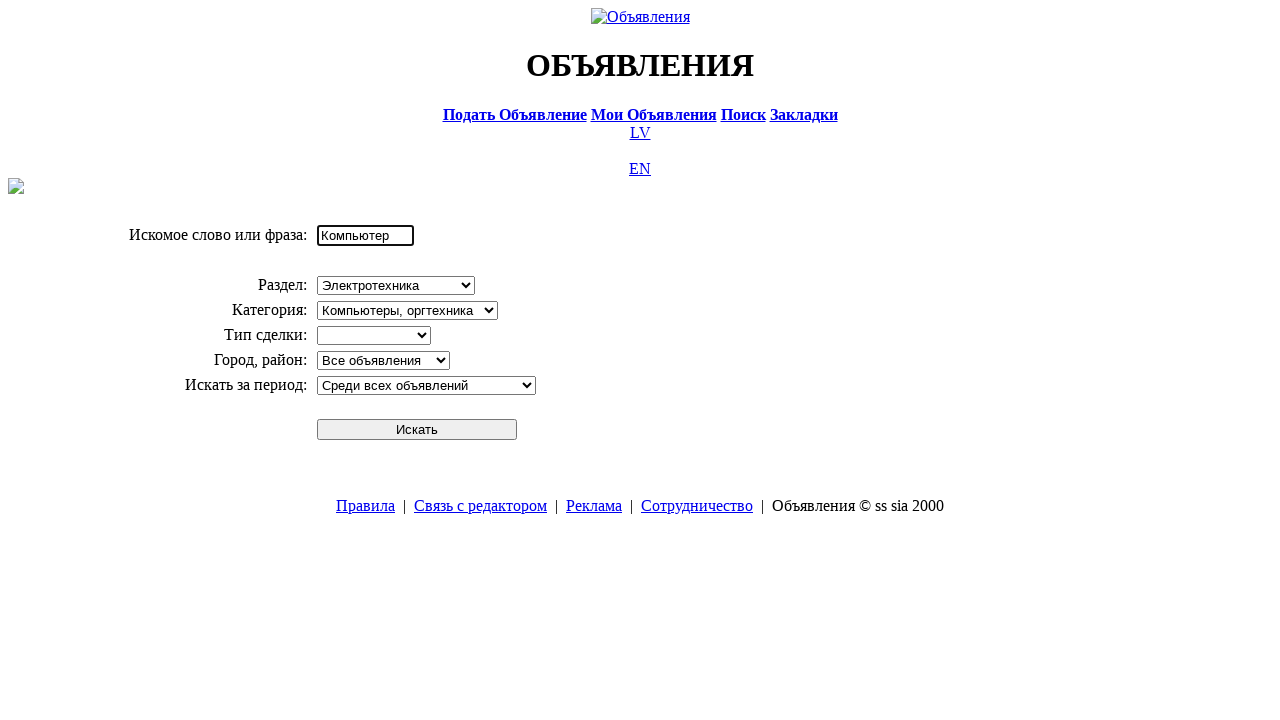

Clicked search button at (417, 429) on #sbtn
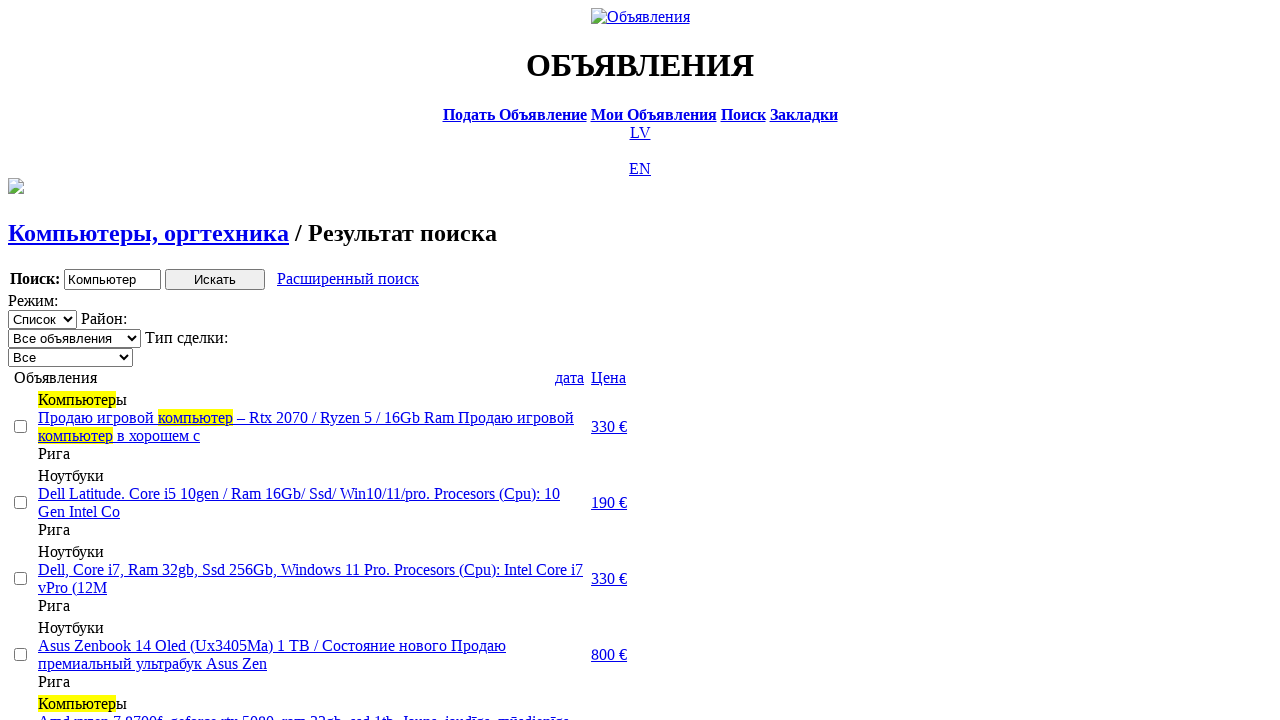

Clicked extended search link at (348, 279) on a.a9a
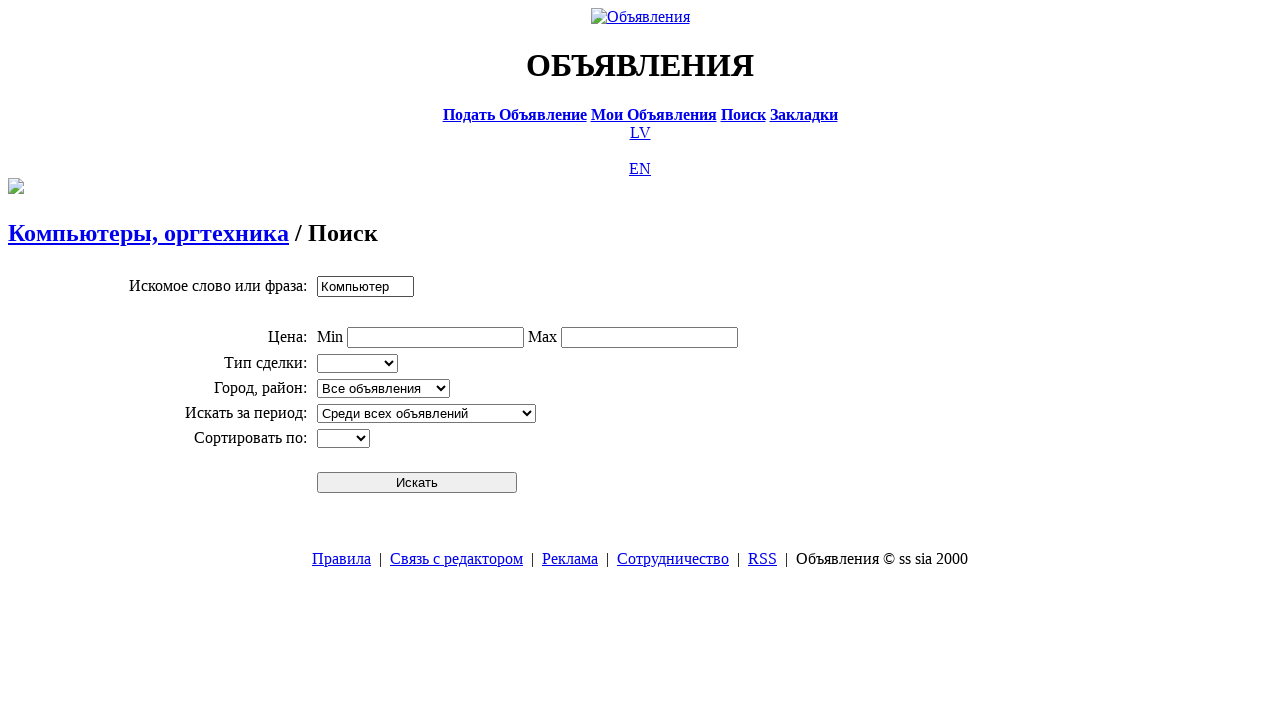

Entered minimum price: 0 on input[name='topt[8][min]']
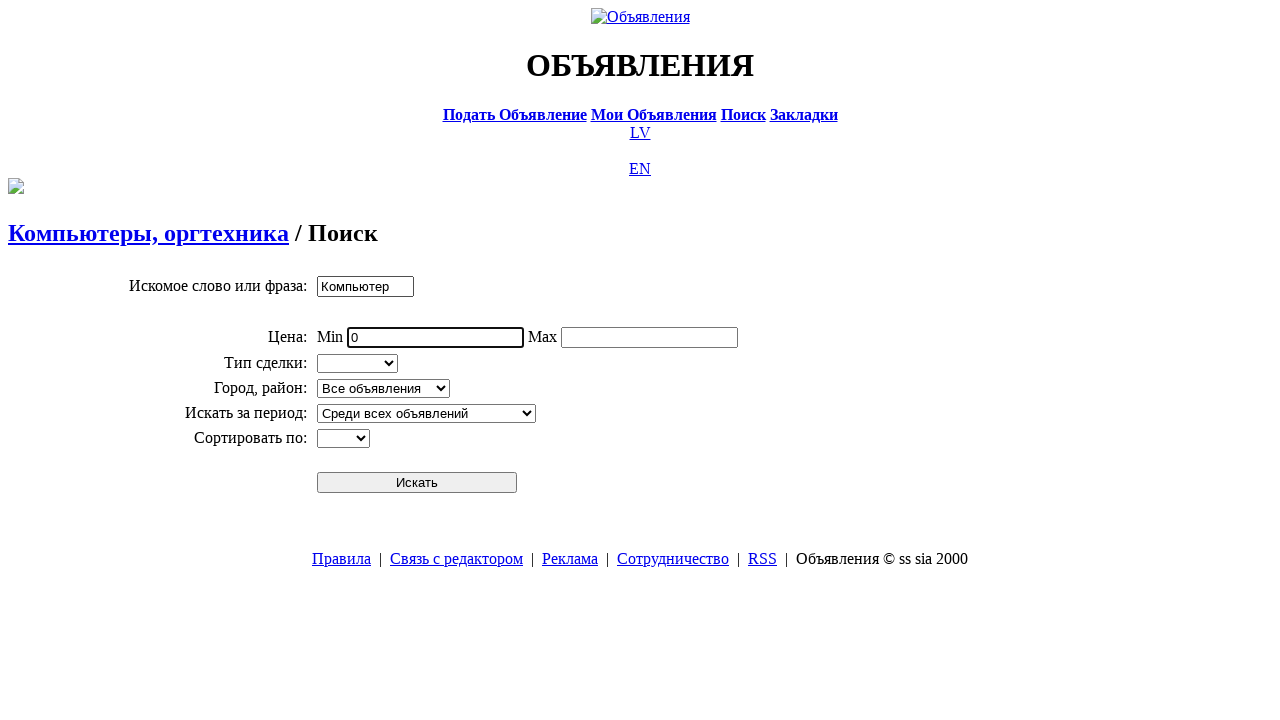

Entered maximum price: 300 on input[name='topt[8][max]']
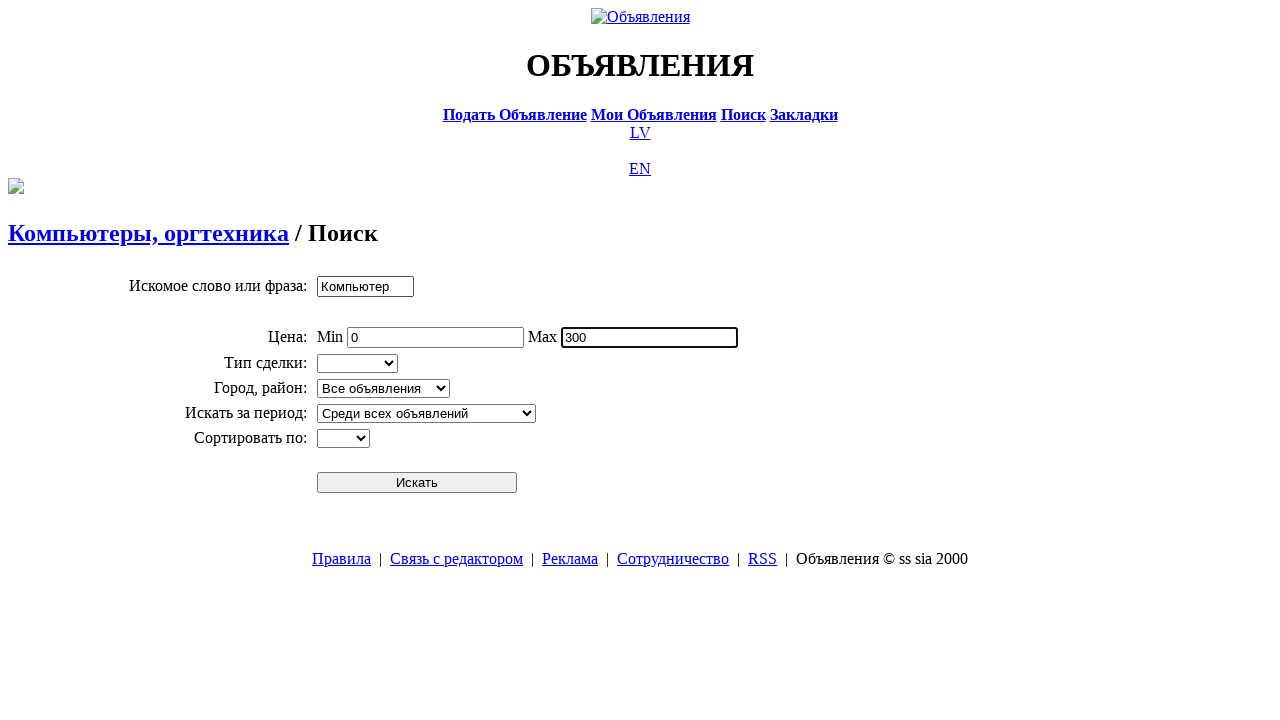

Clicked extended search button to apply price filters at (417, 482) on #sbtn
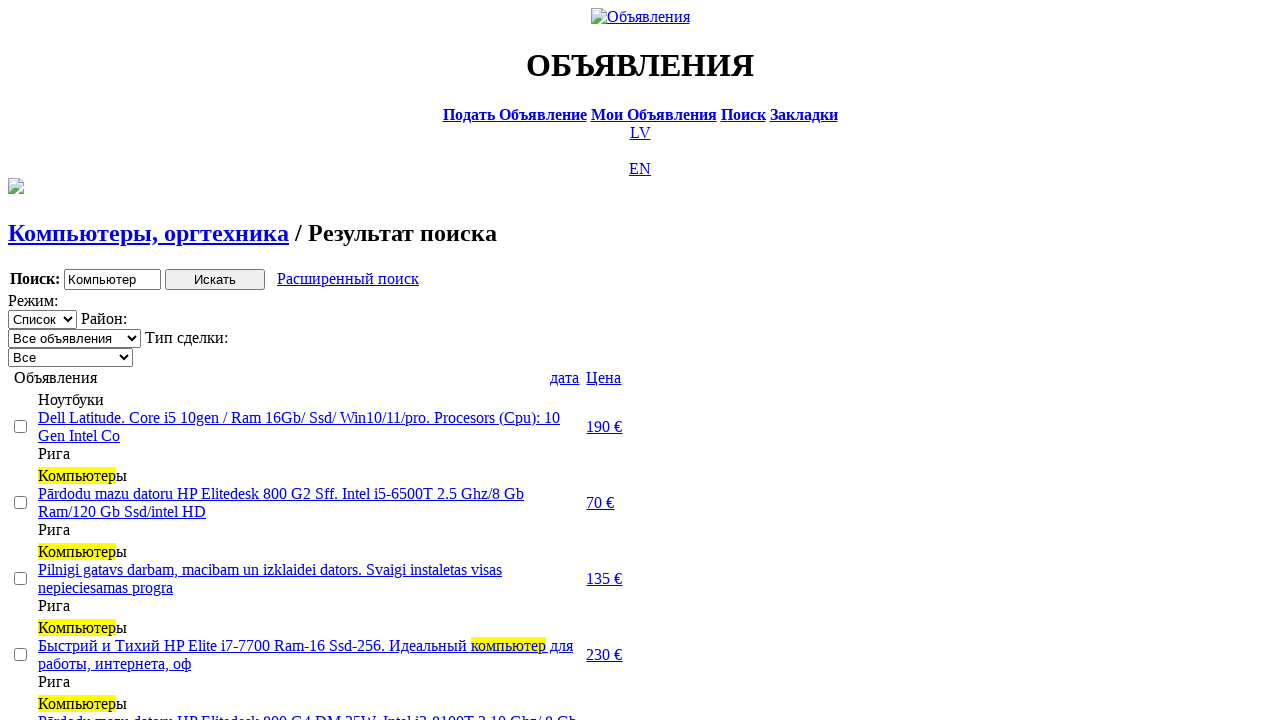

Clicked price header to sort ascending at (604, 377) on text=Цена
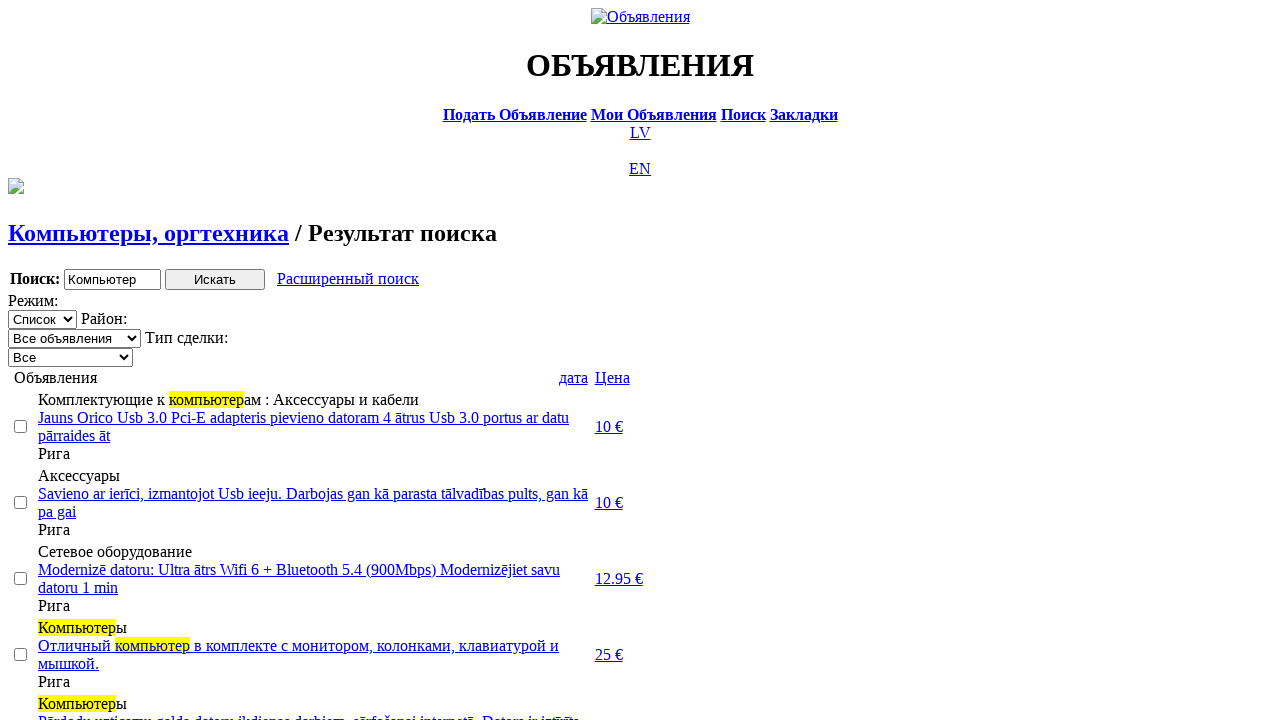

Clicked price header again to sort descending at (612, 377) on text=Цена
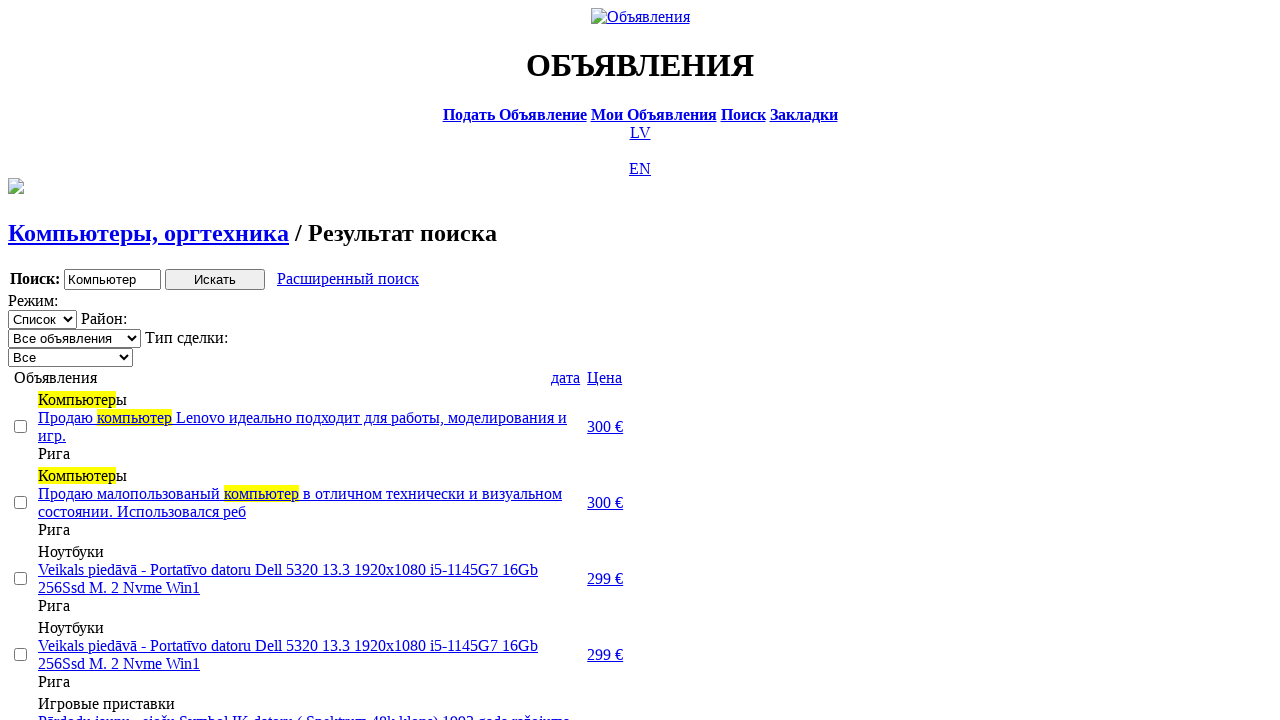

Selected transaction type 'Продажа' on .filter_second_line_dv>span:nth-child(3)>select
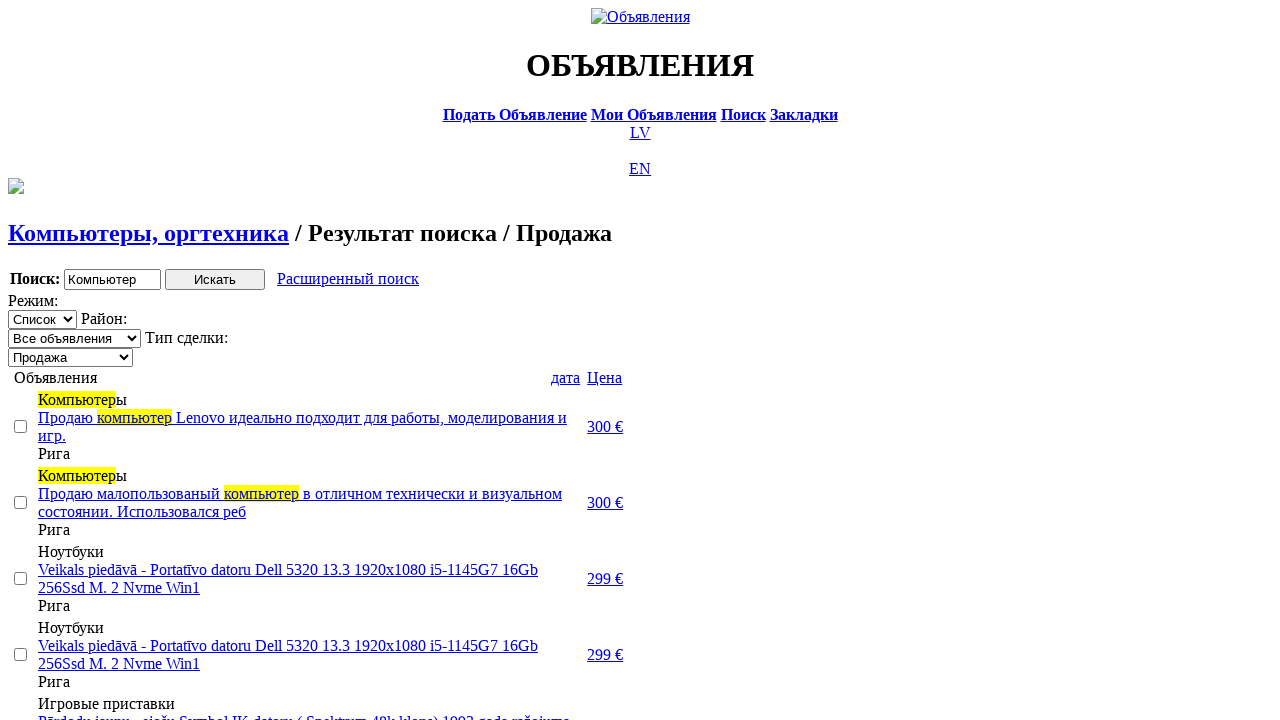

Clicked checkbox at index 1 at (20, 502) on [type='checkbox'] >> nth=1
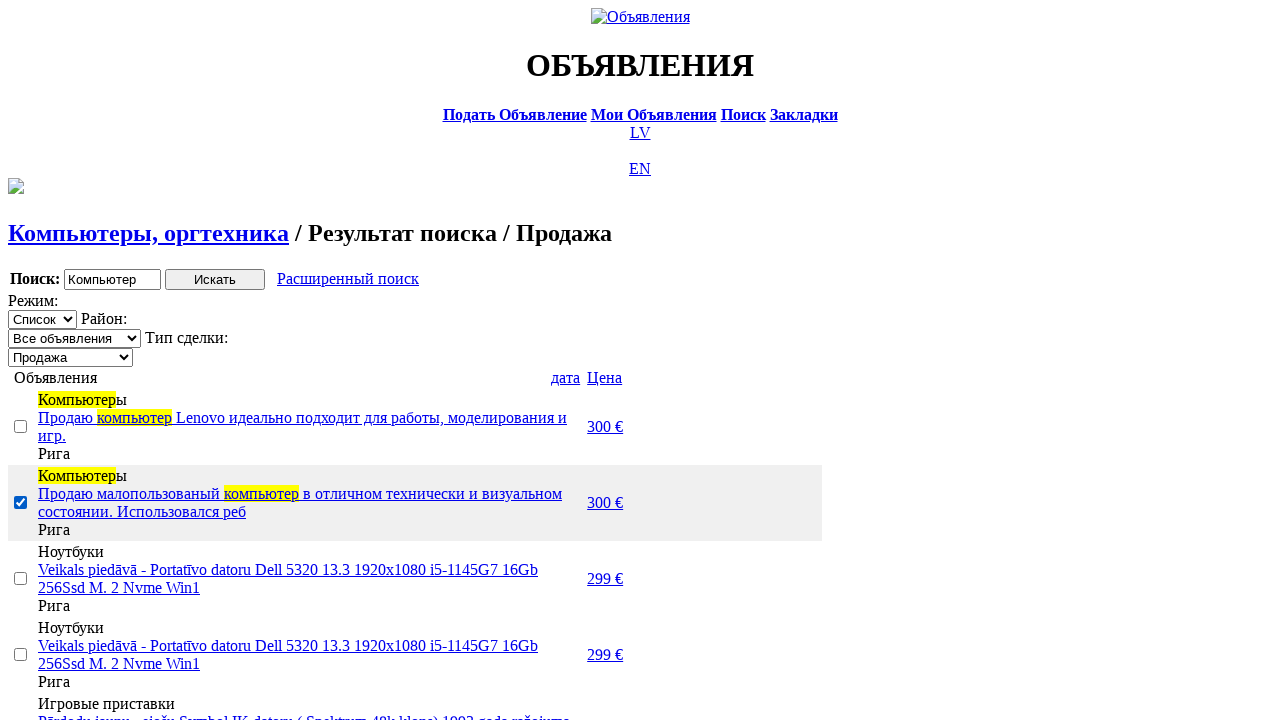

Clicked checkbox at index 2 at (20, 578) on [type='checkbox'] >> nth=2
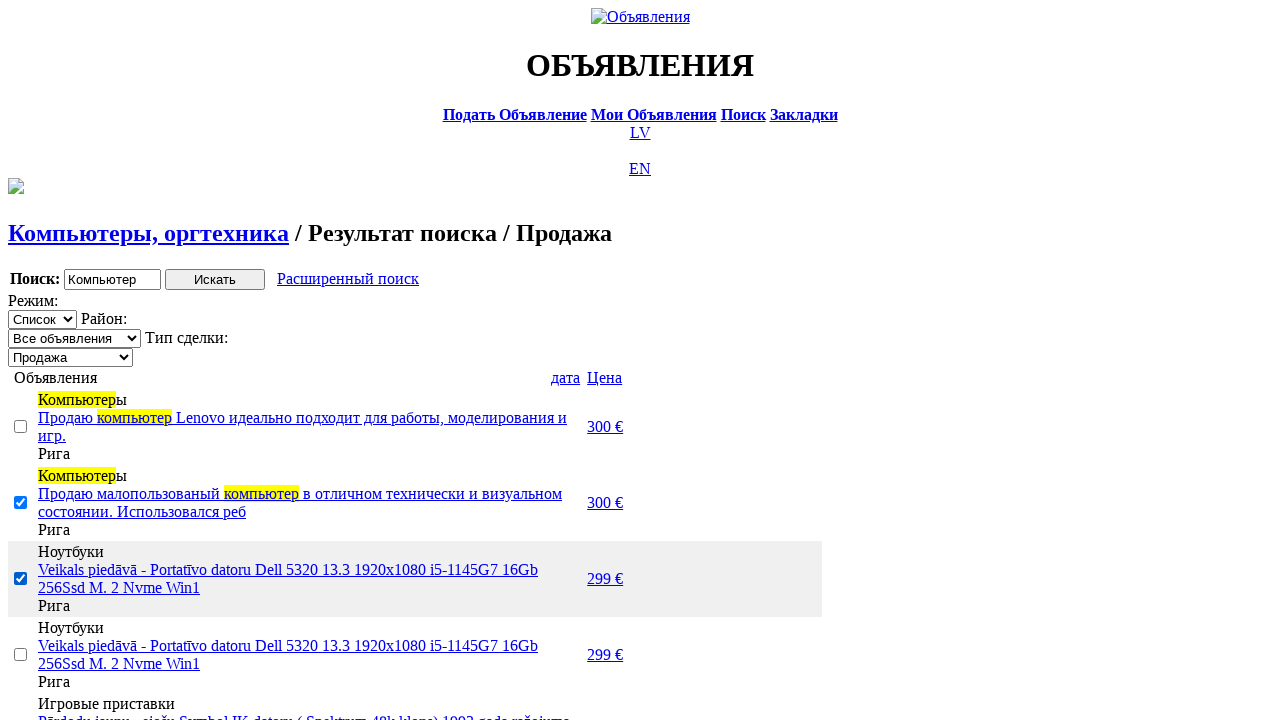

Clicked checkbox at index 4 at (20, 360) on [type='checkbox'] >> nth=4
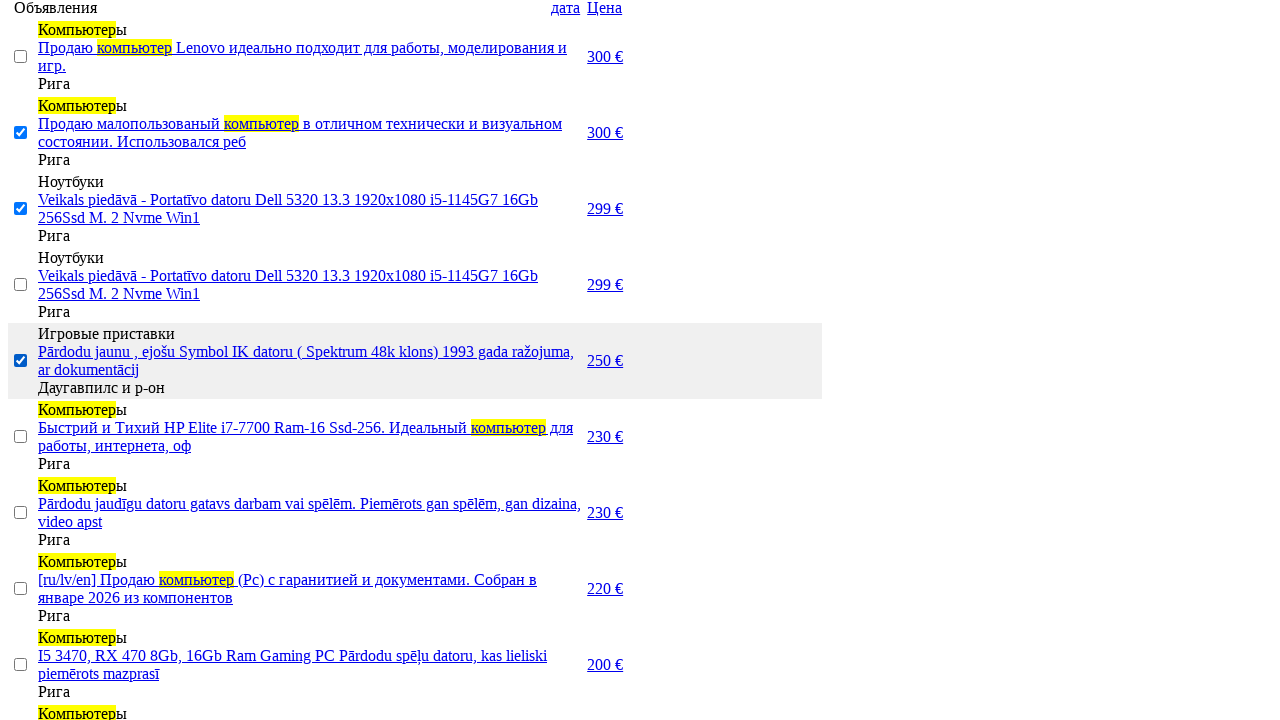

Scrolled to end of page
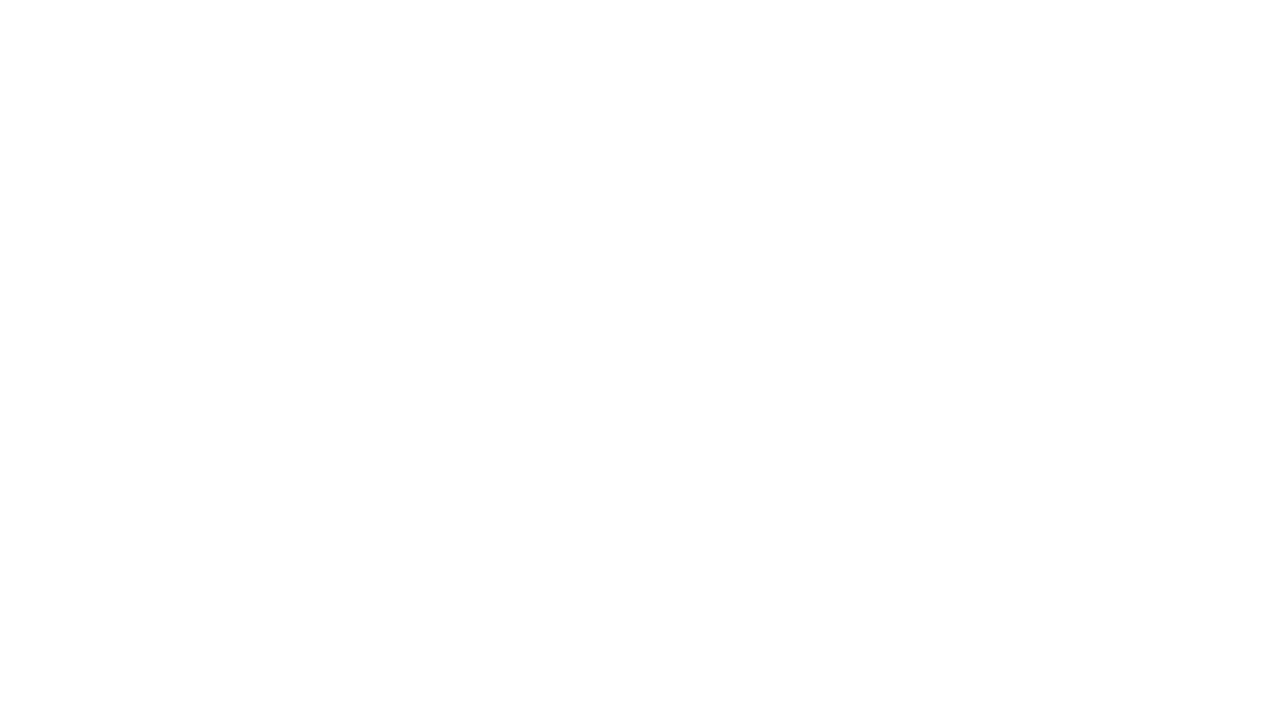

Waited for UI update
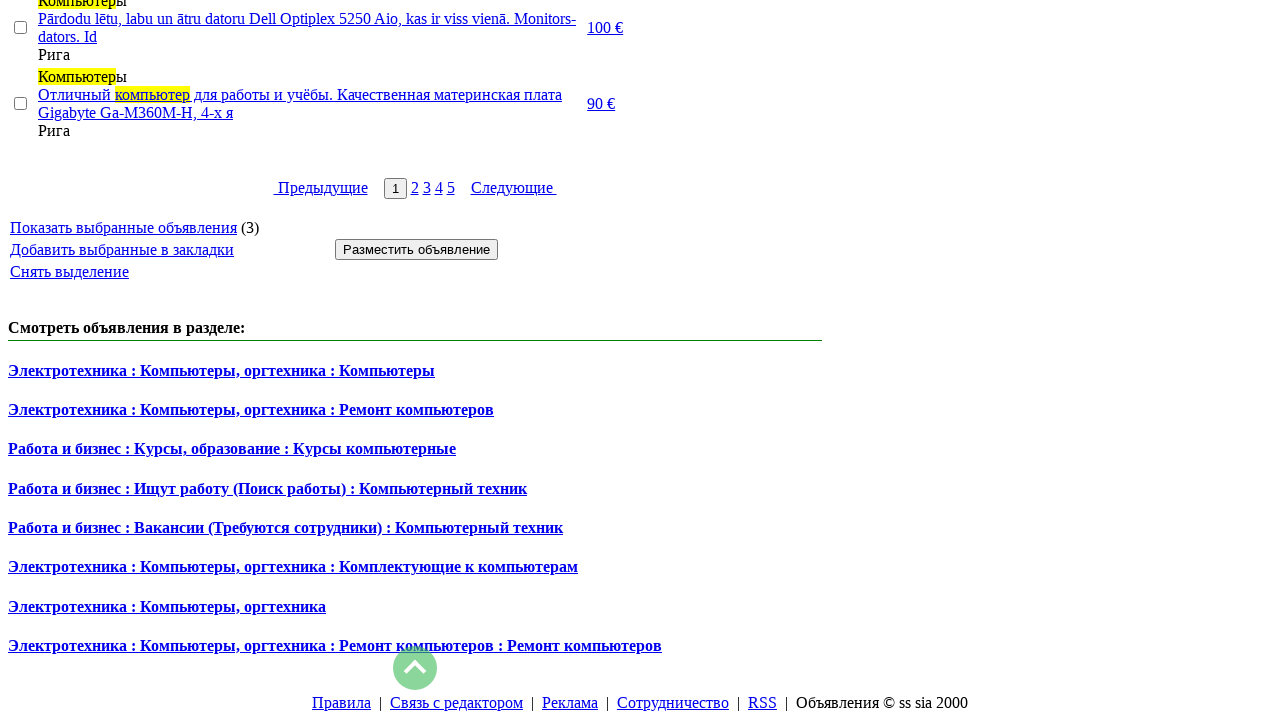

Clicked show selected link to display selected items at (124, 227) on #show_selected_a
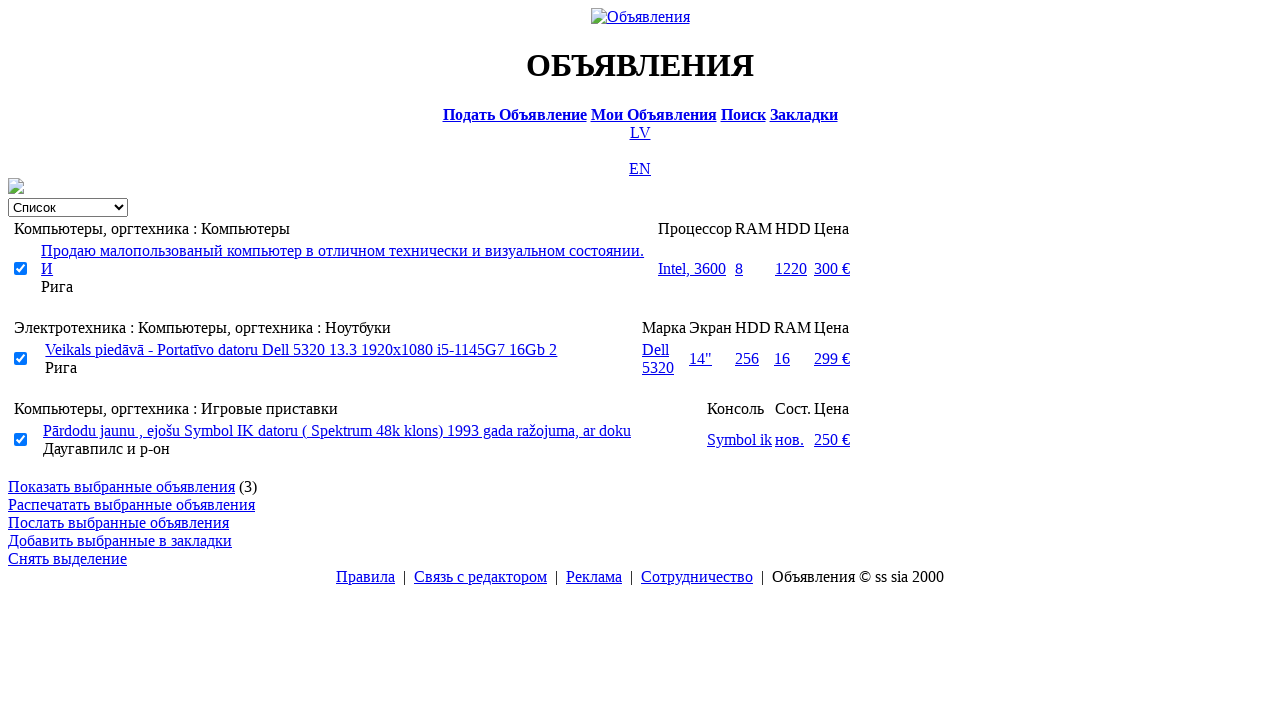

Filtered results with selected items displayed
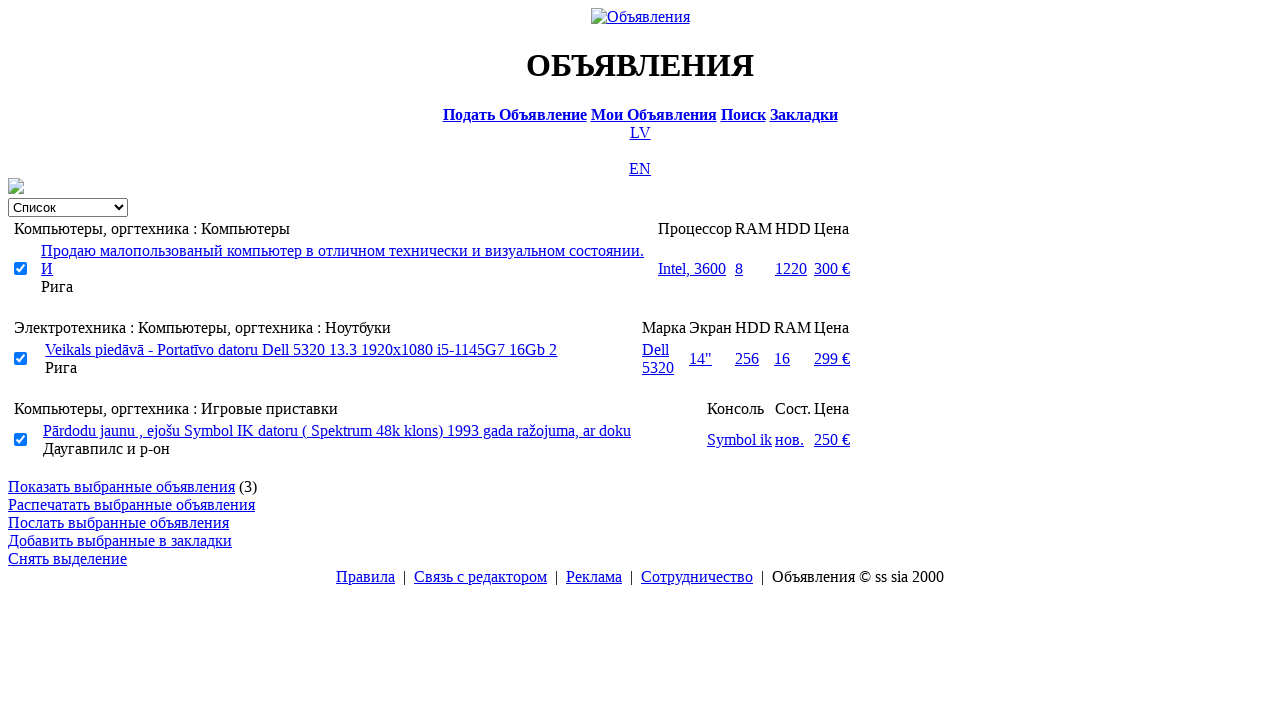

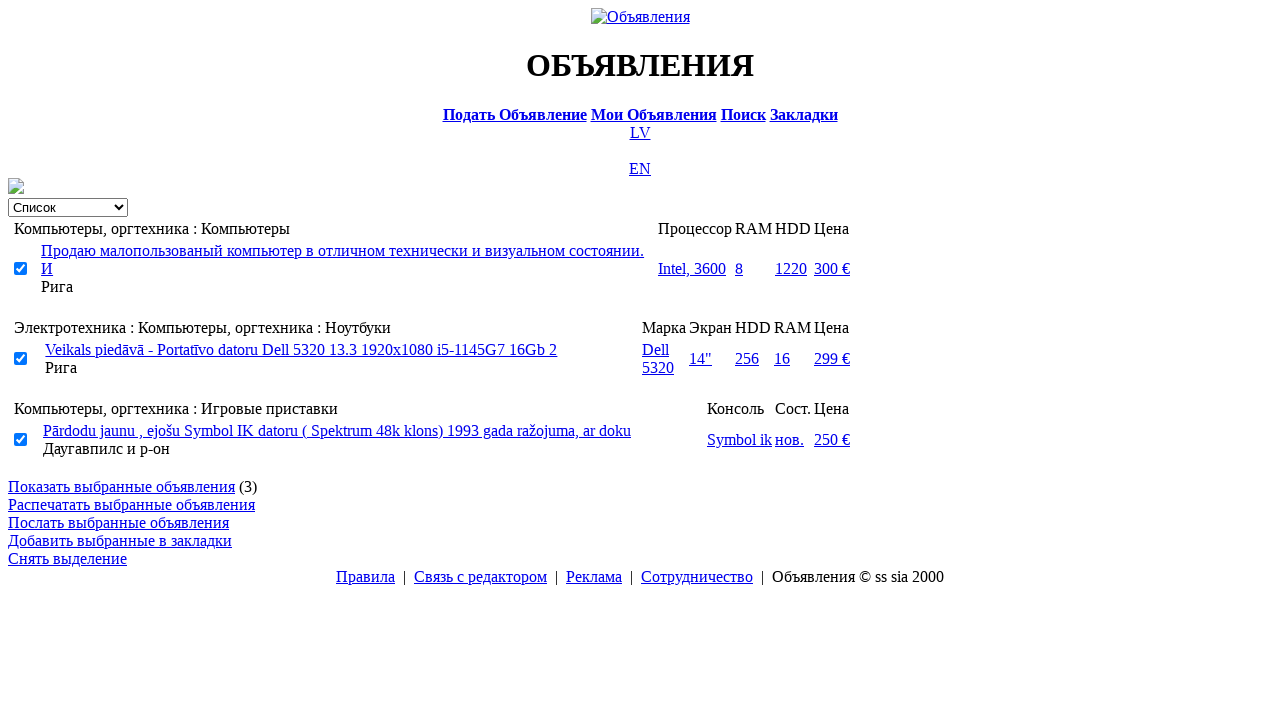